Tests that other controls are hidden when editing a todo item

Starting URL: https://demo.playwright.dev/todomvc

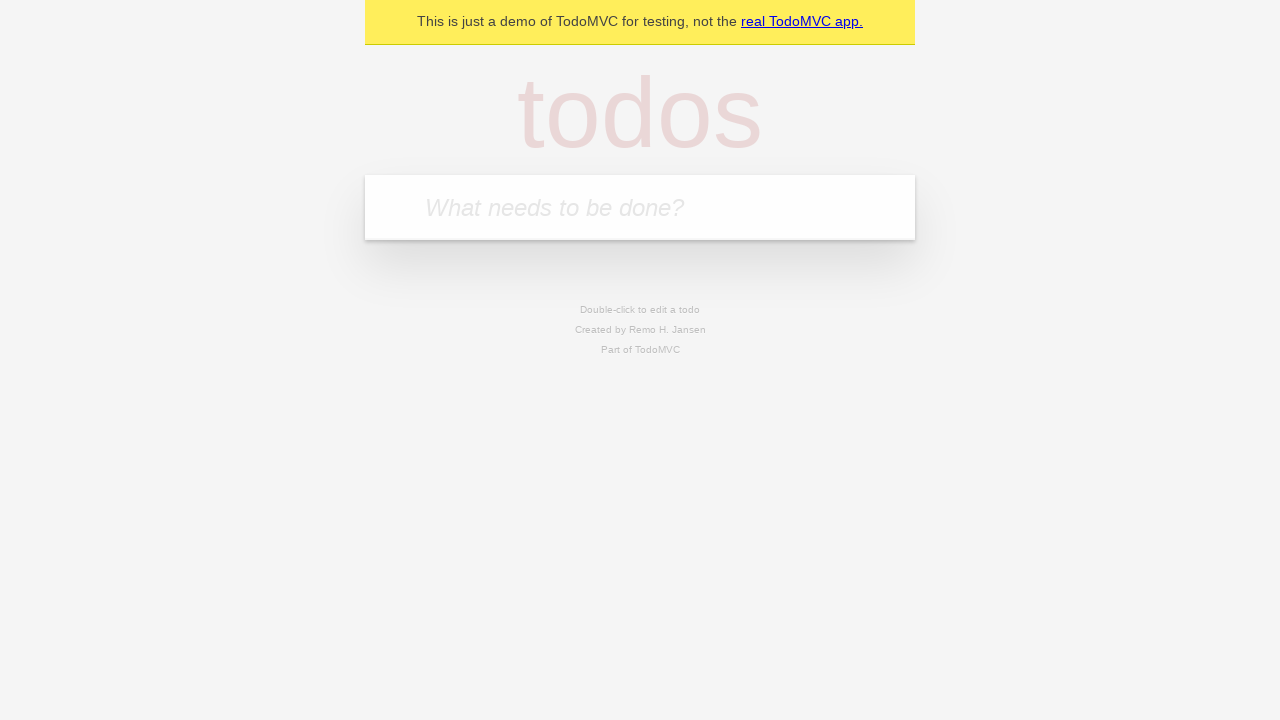

Filled new todo field with 'buy some cheese' on internal:attr=[placeholder="What needs to be done?"i]
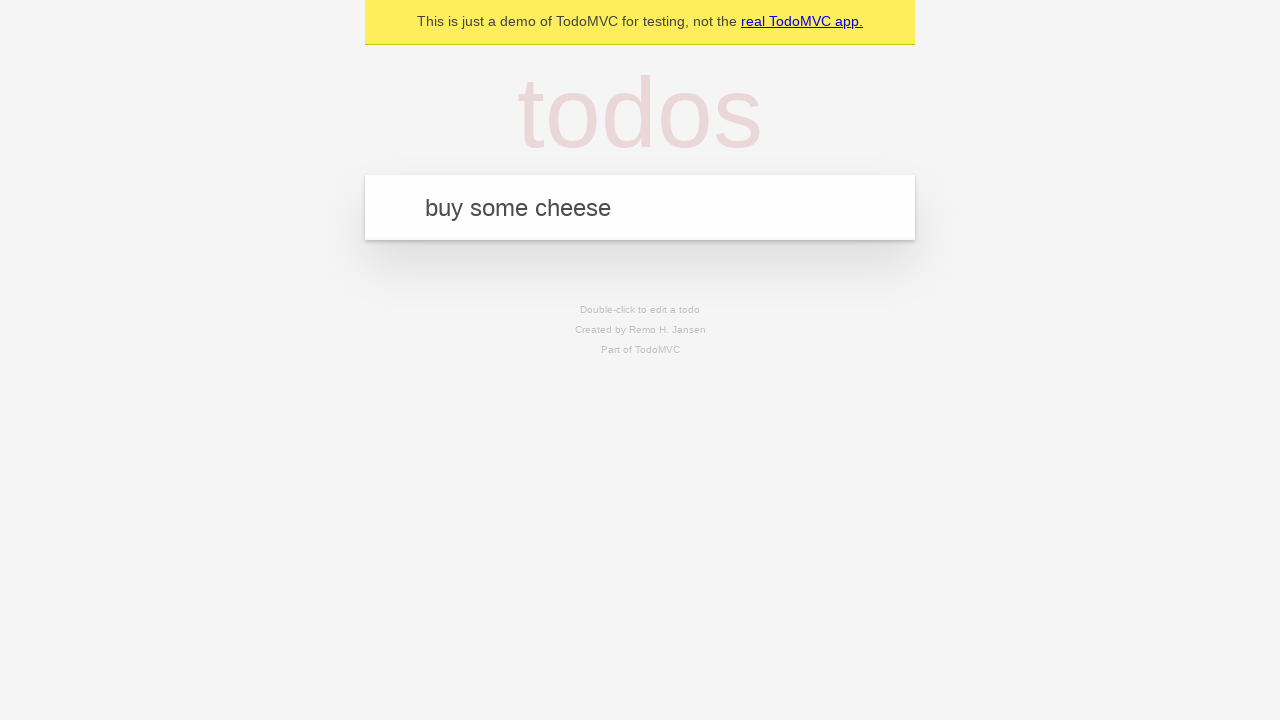

Pressed Enter to create todo 'buy some cheese' on internal:attr=[placeholder="What needs to be done?"i]
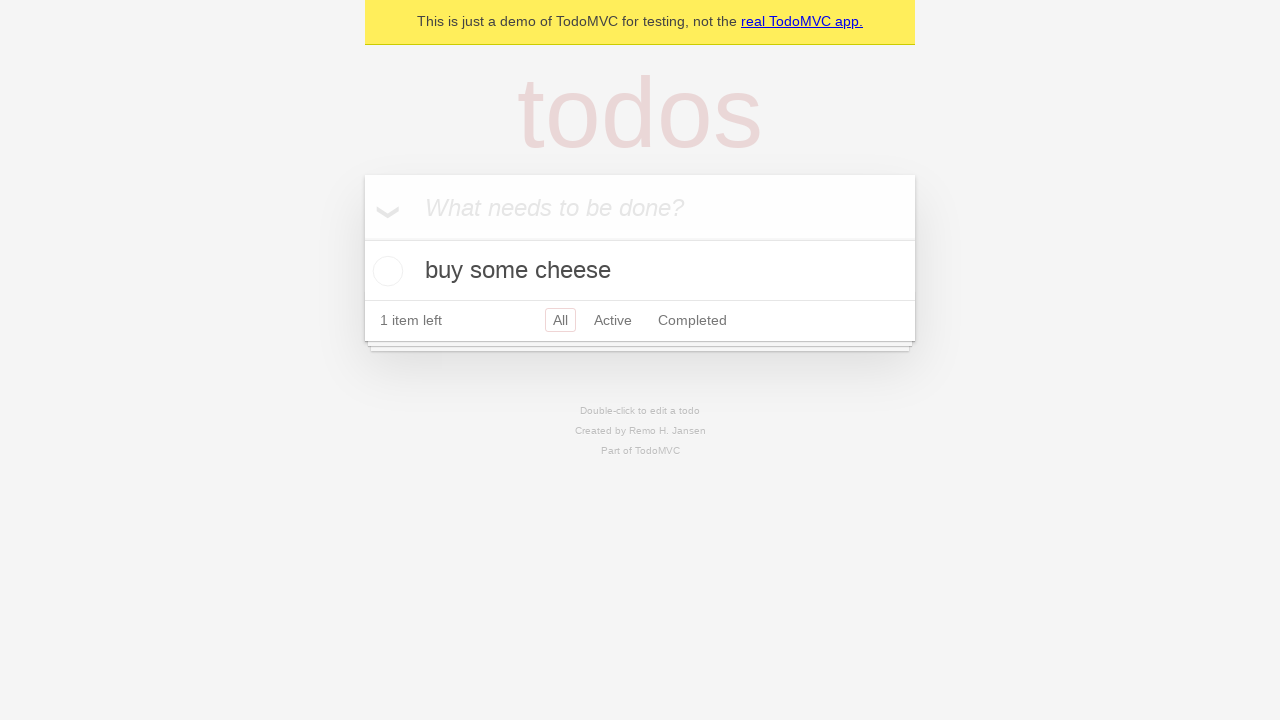

Filled new todo field with 'feed the cat' on internal:attr=[placeholder="What needs to be done?"i]
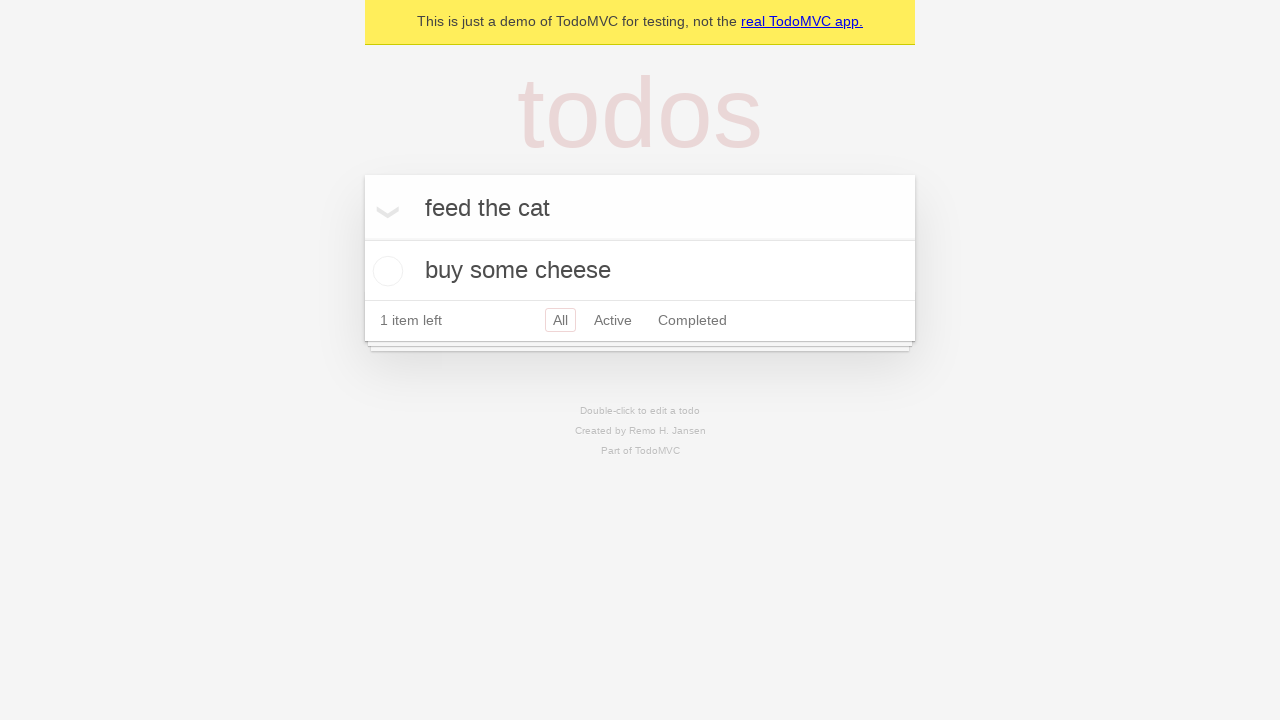

Pressed Enter to create todo 'feed the cat' on internal:attr=[placeholder="What needs to be done?"i]
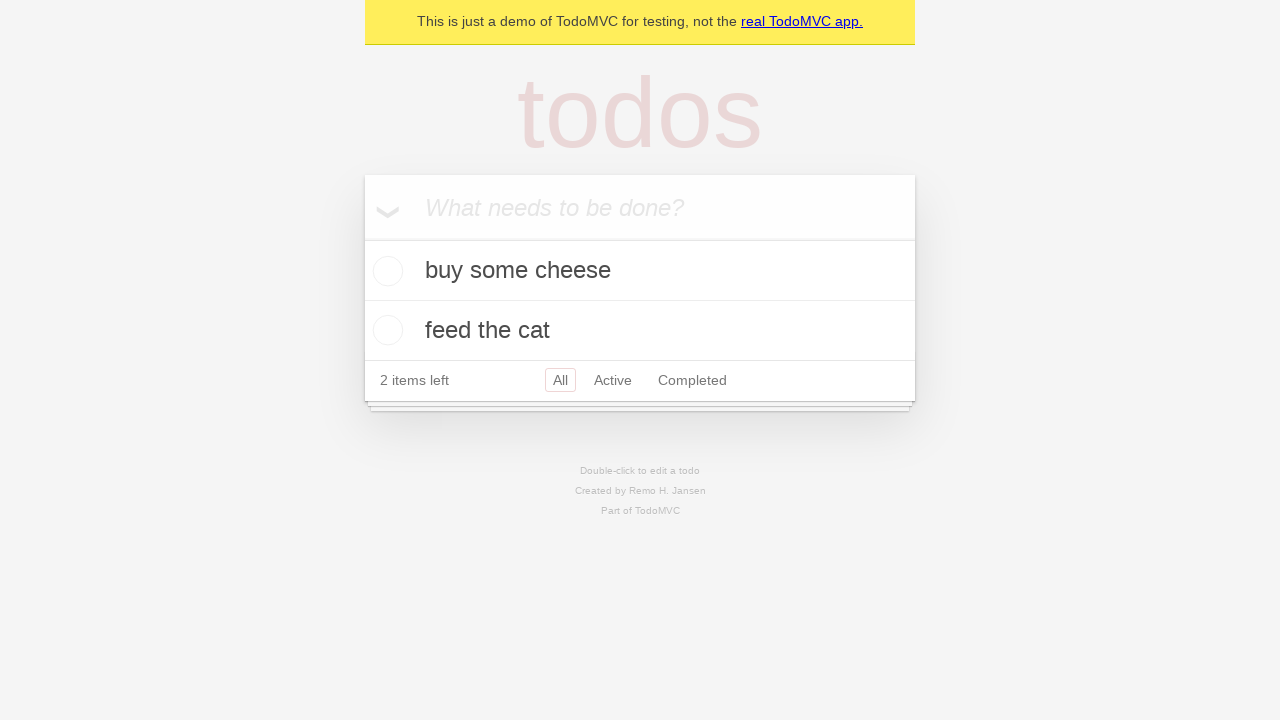

Filled new todo field with 'book a doctors appointment' on internal:attr=[placeholder="What needs to be done?"i]
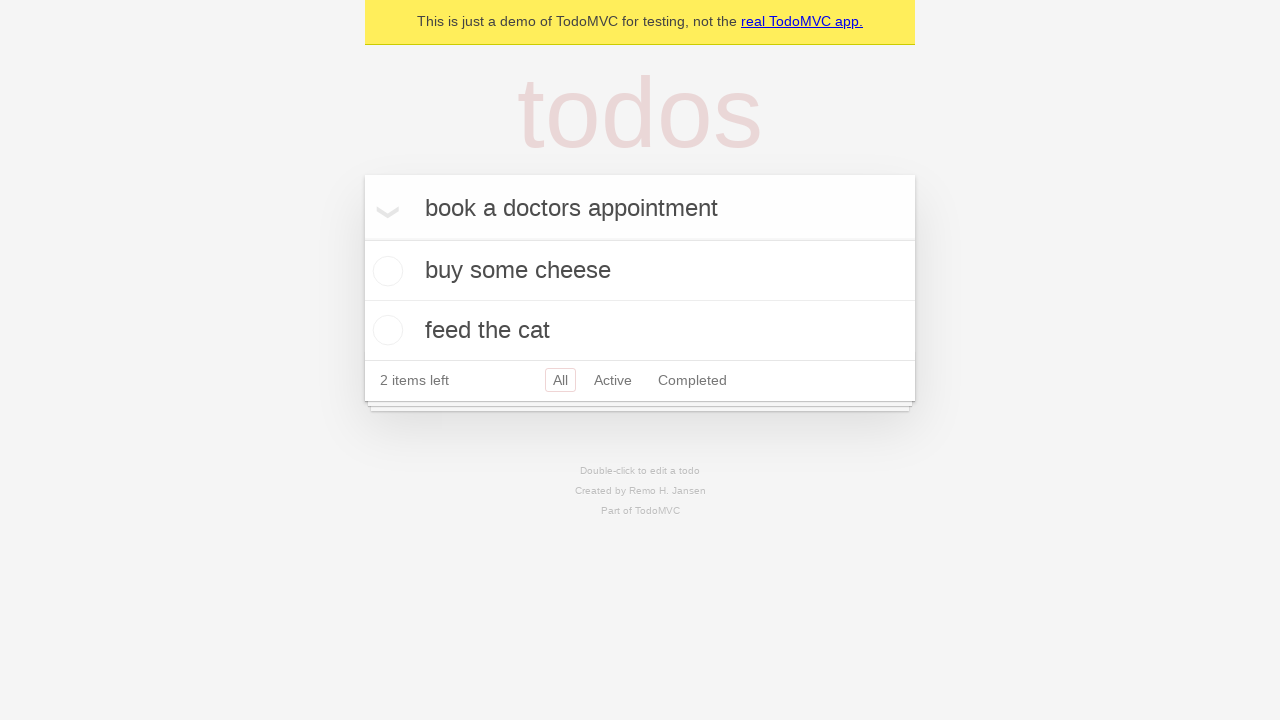

Pressed Enter to create todo 'book a doctors appointment' on internal:attr=[placeholder="What needs to be done?"i]
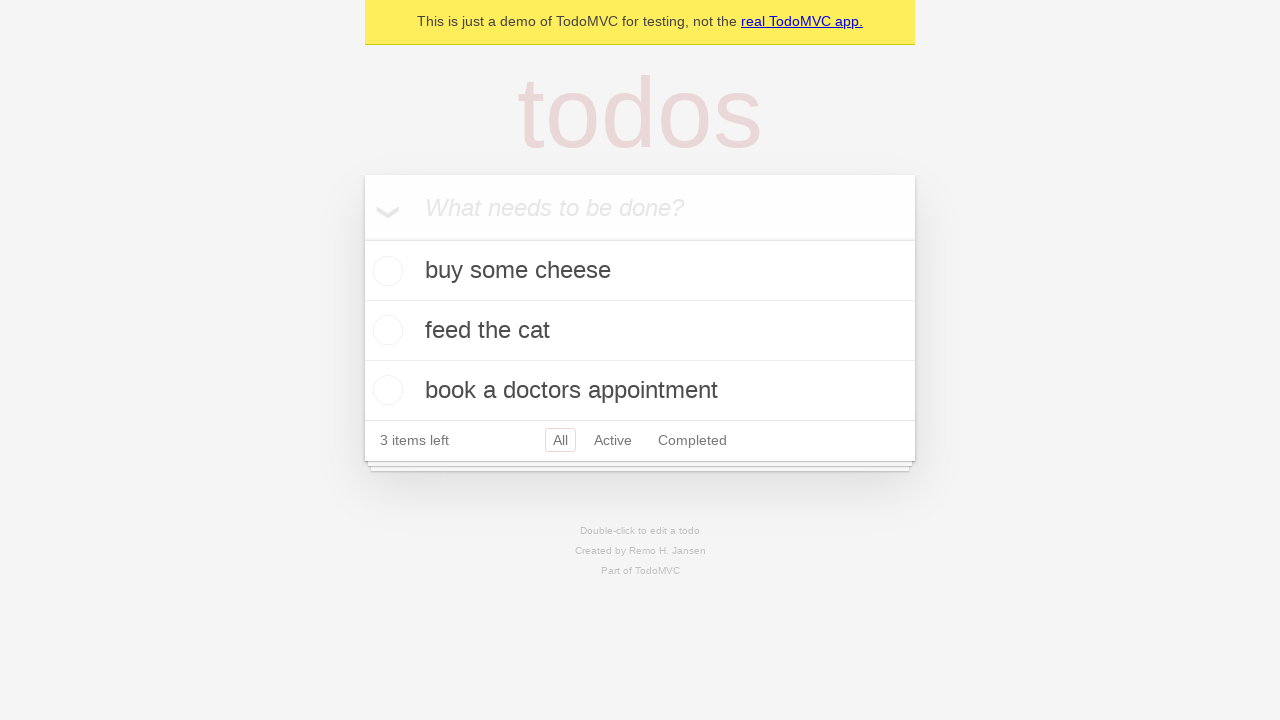

Located the second todo item
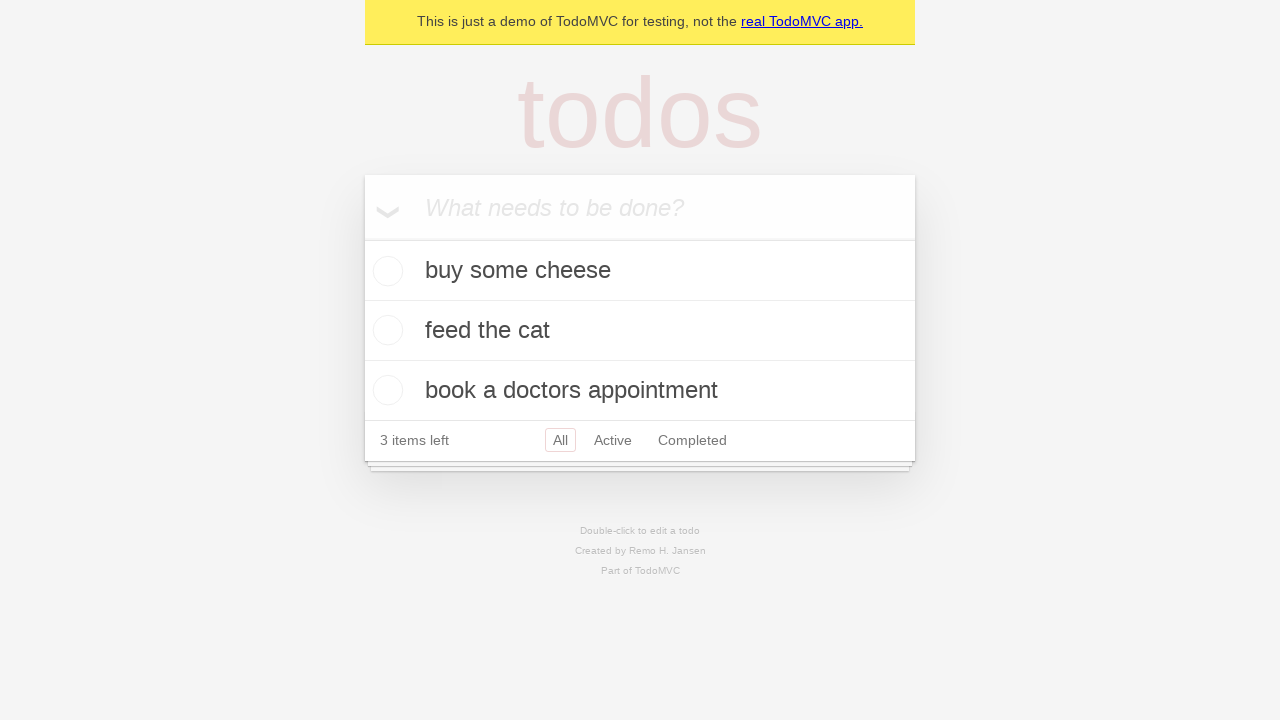

Double-clicked todo item to enter edit mode at (640, 331) on internal:testid=[data-testid="todo-item"s] >> nth=1
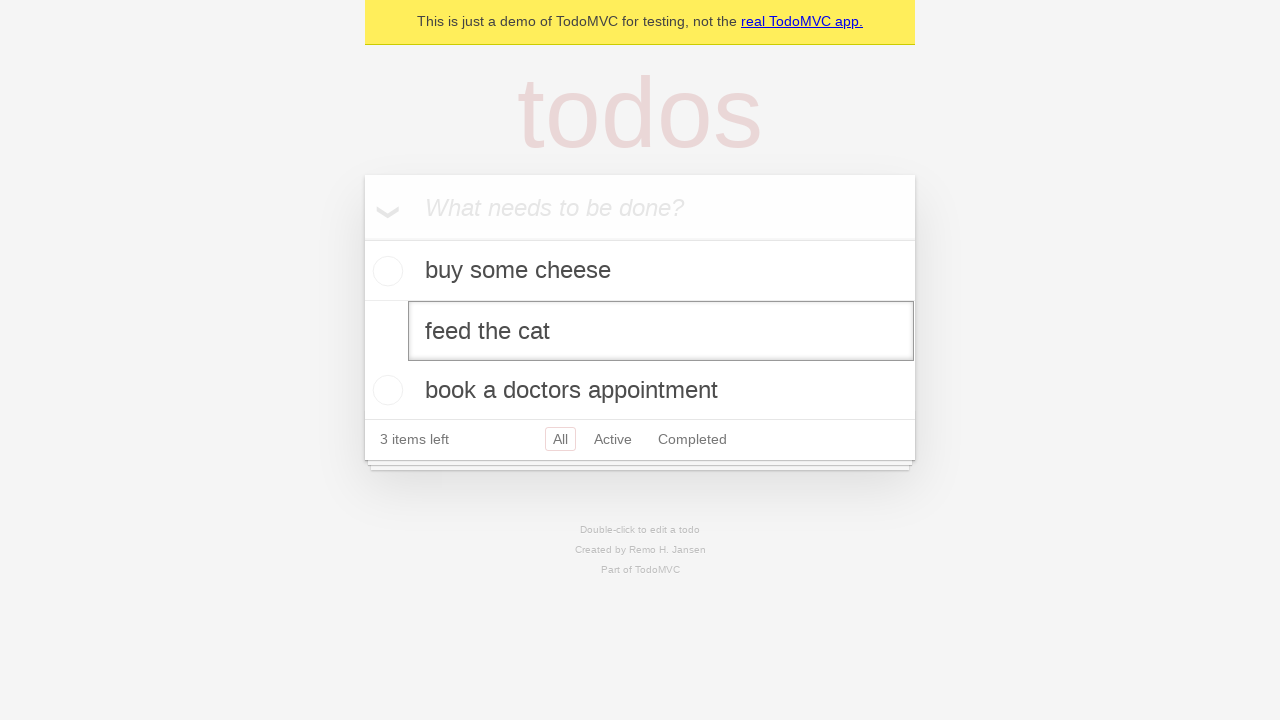

Edit textbox appeared and is ready for input
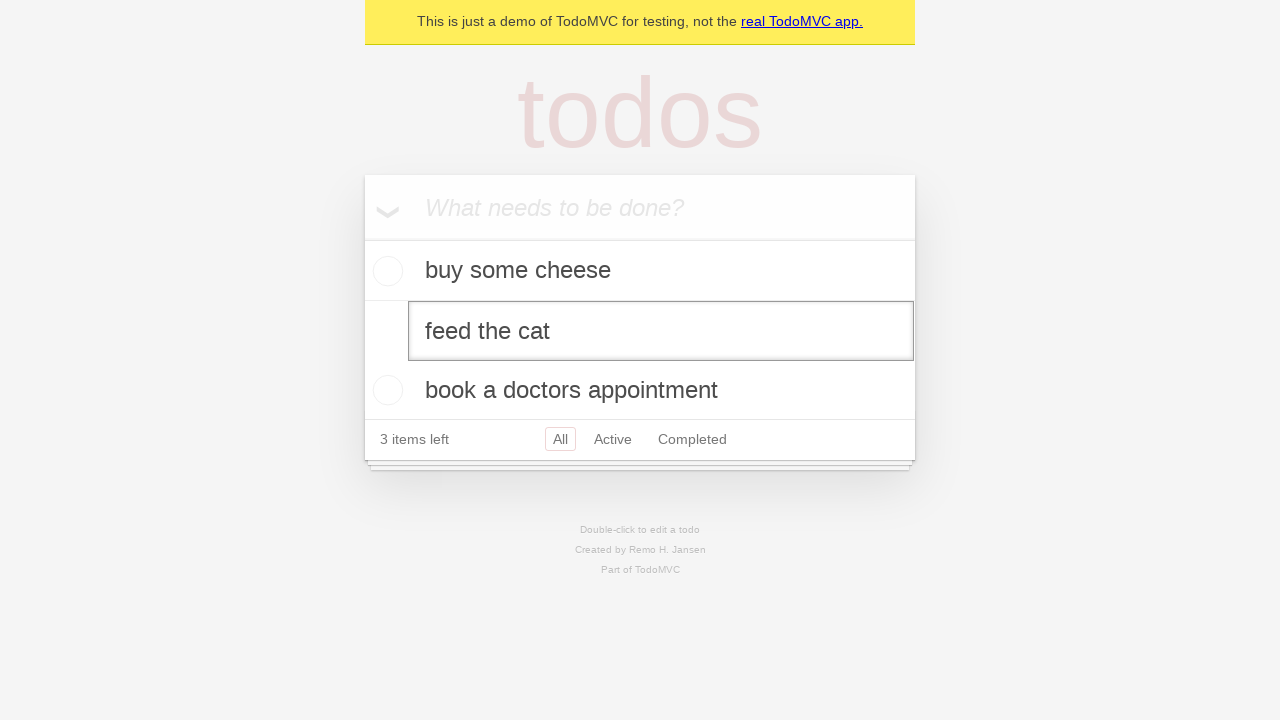

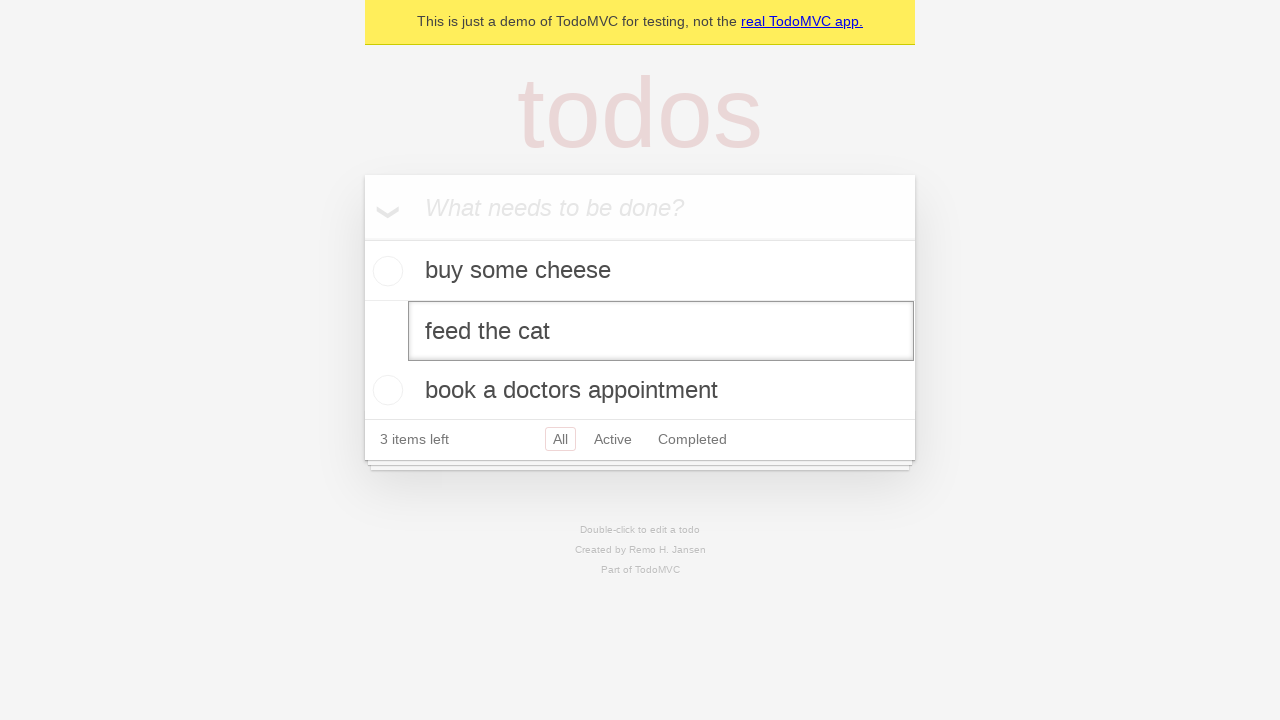